Tests working with multiple browser windows using an alternative approach - stores the original window handle before clicking, then identifies the new window by comparing handles.

Starting URL: https://the-internet.herokuapp.com/windows

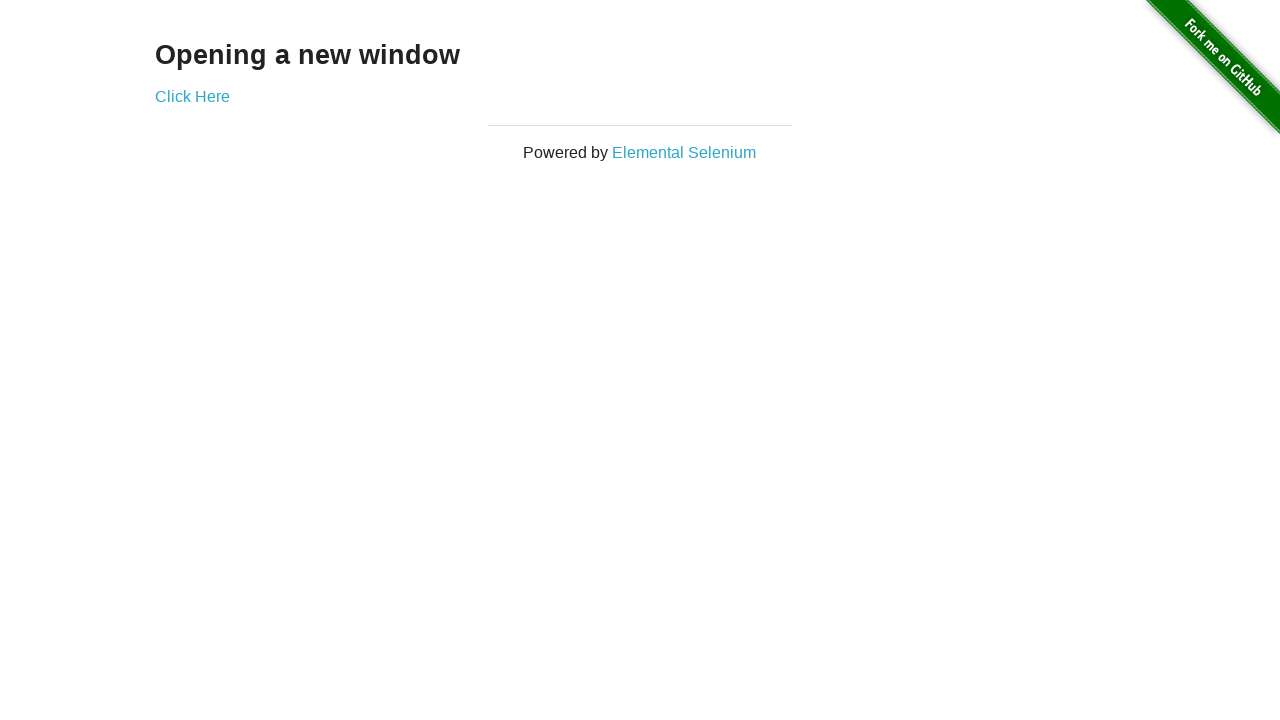

Stored reference to original page
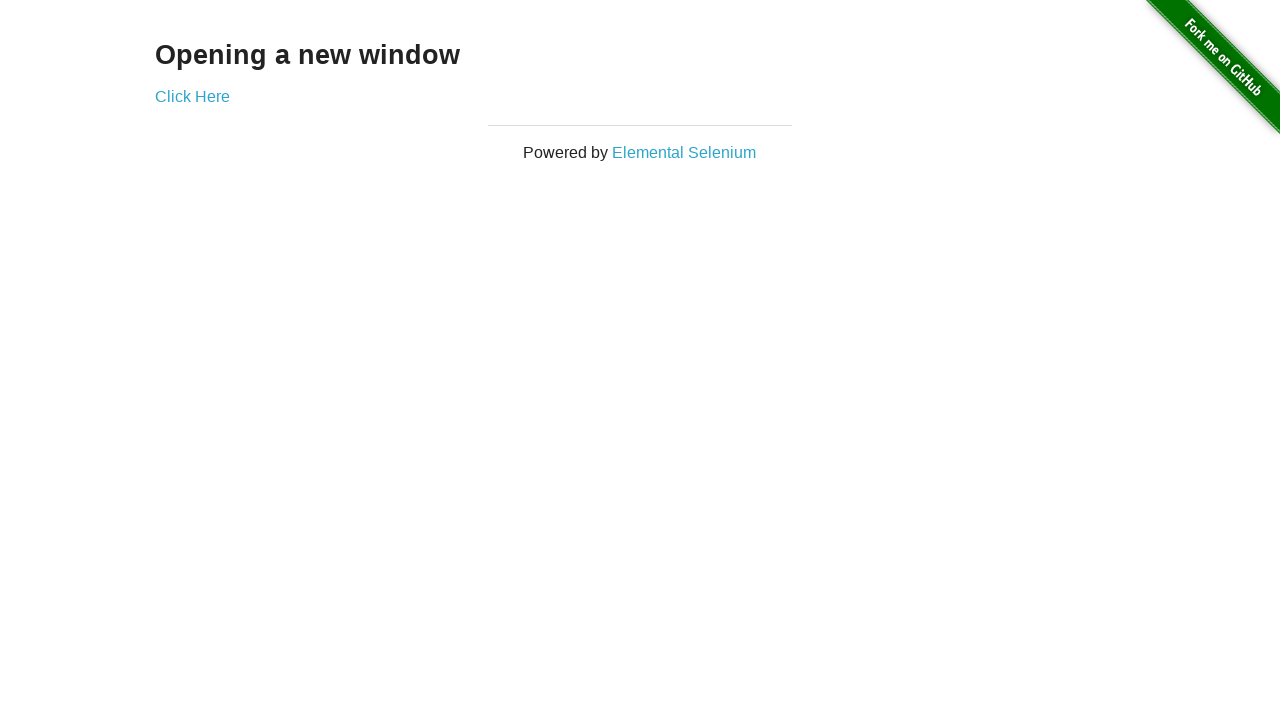

Clicked link to open new window at (192, 96) on .example a
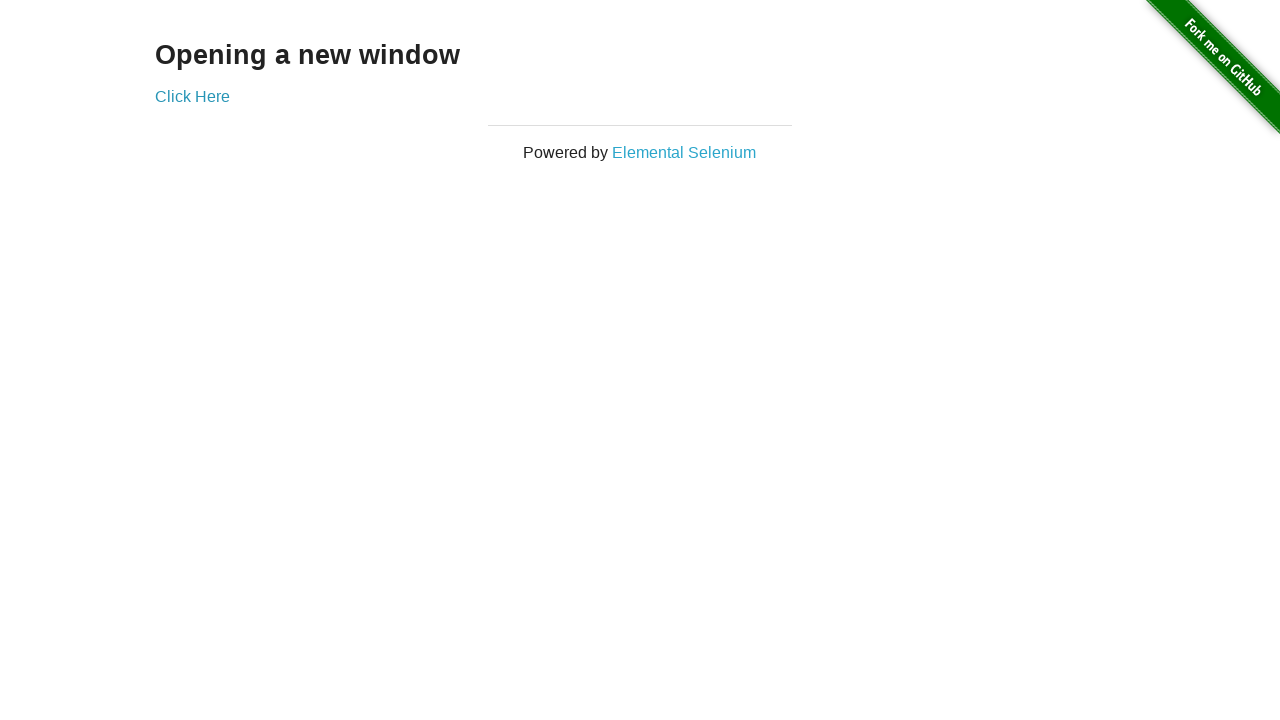

Captured new page object from context
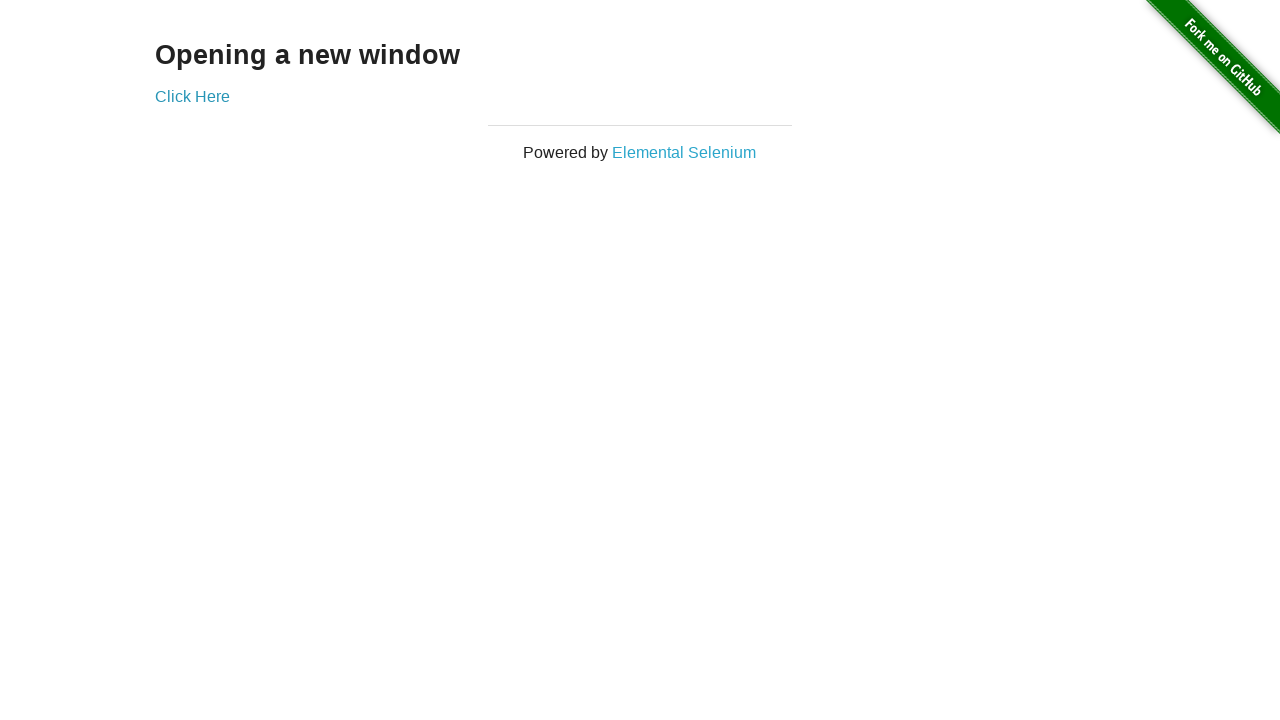

New page finished loading
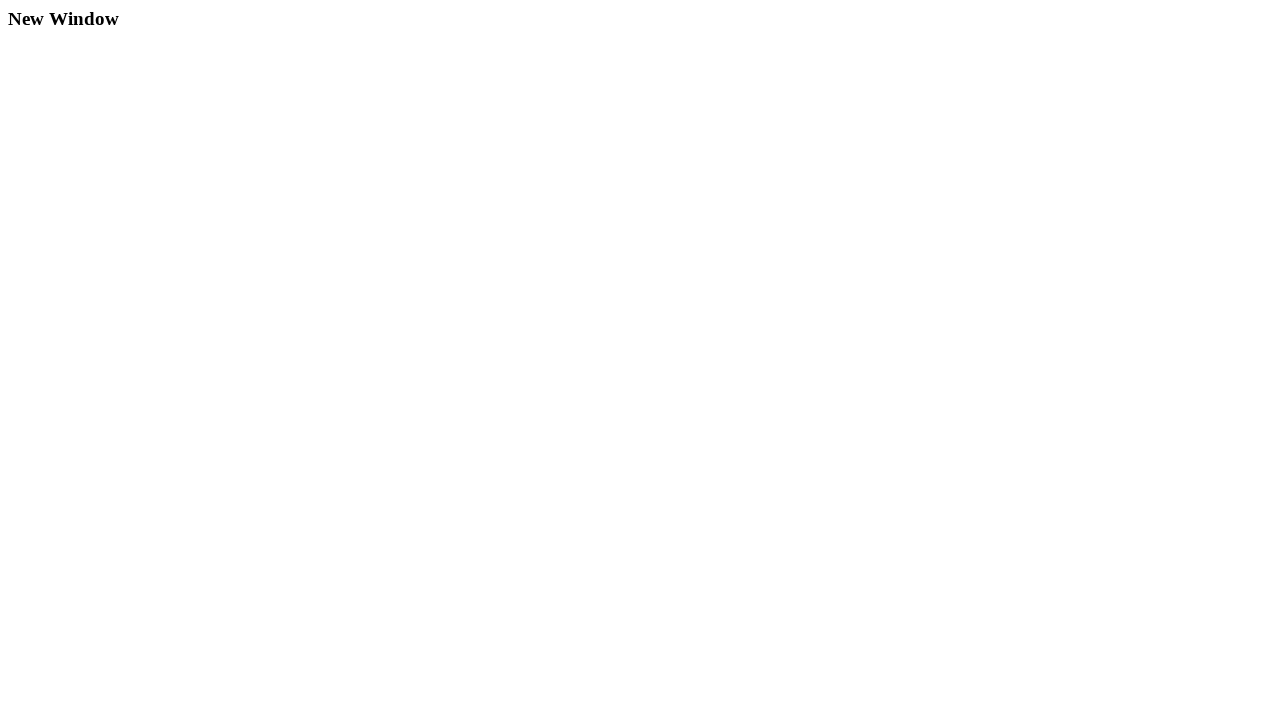

Verified original window title is 'The Internet'
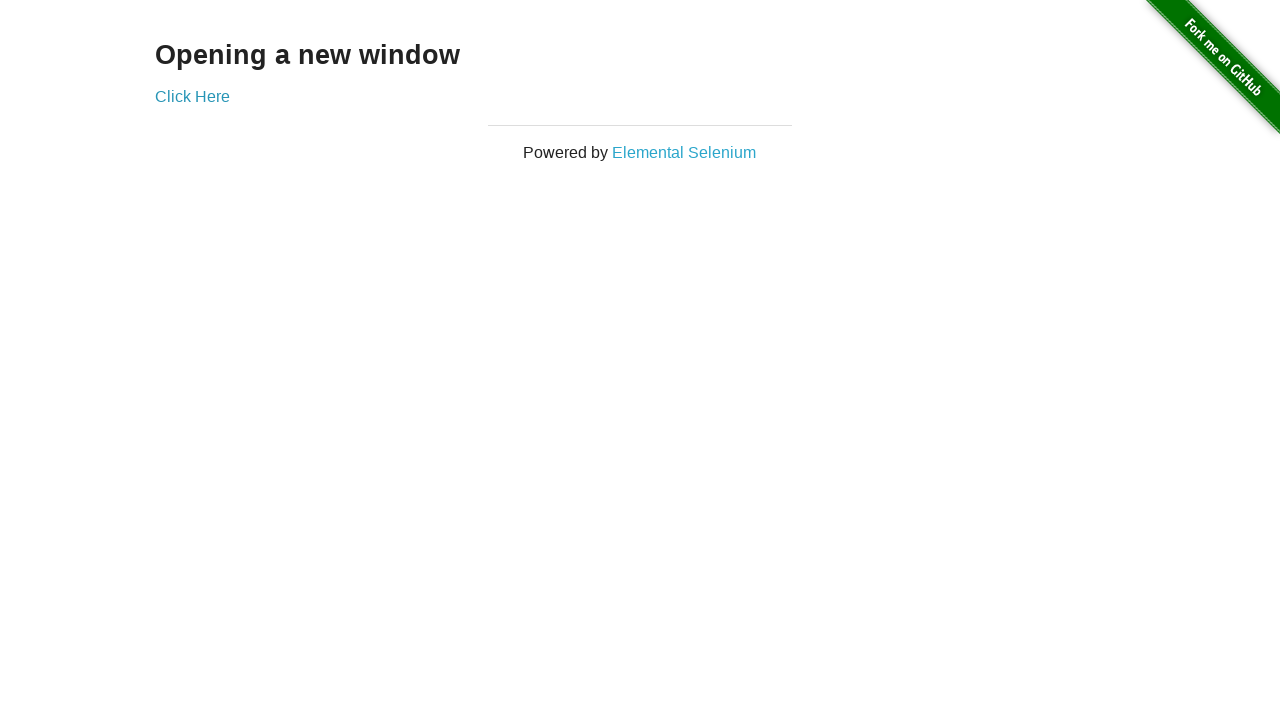

Verified new window title is 'New Window'
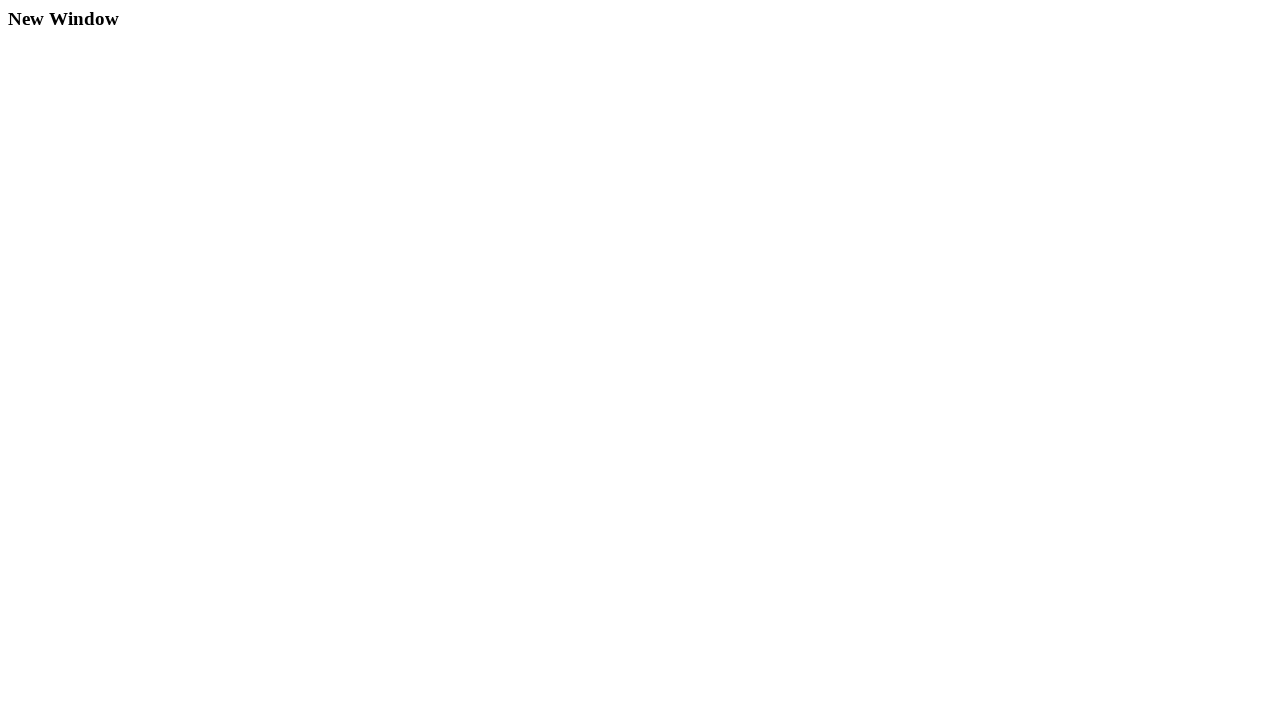

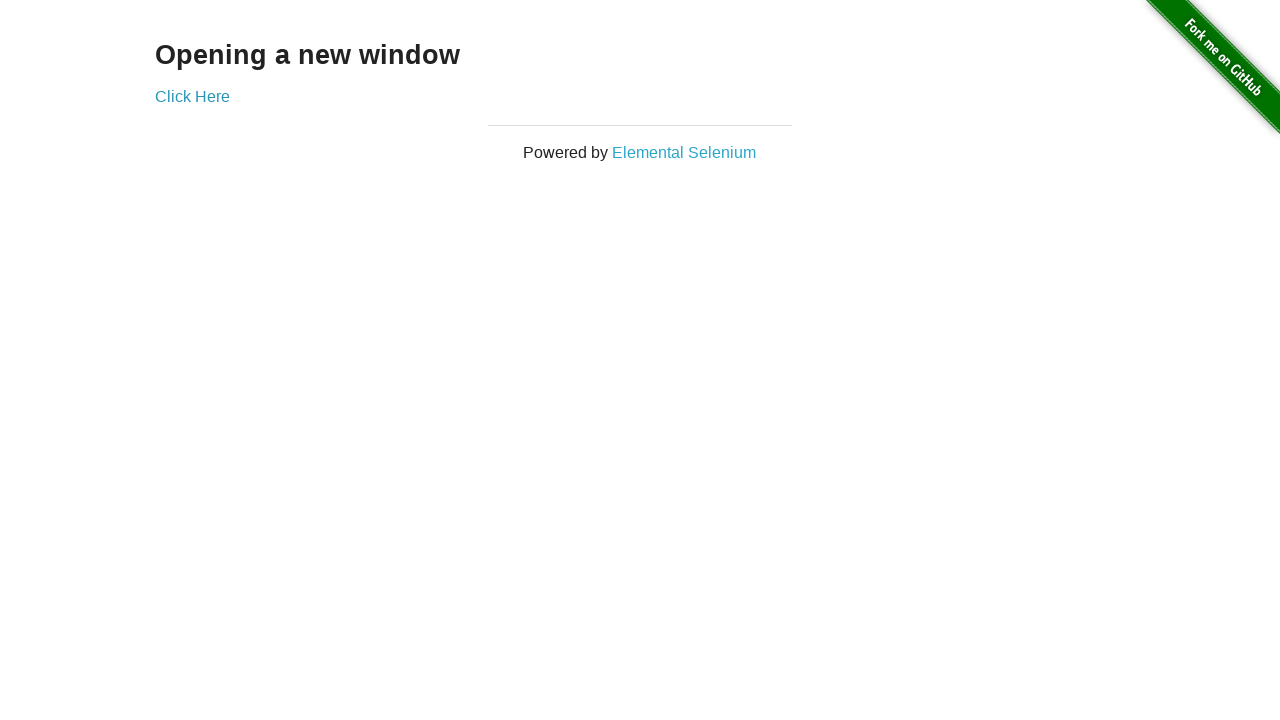